Navigates to Woolworths fruit and vegetables category page and waits for product tiles to load, verifying that product elements are present on the page.

Starting URL: https://www.woolworths.com.au/shop/browse/fruit-veg

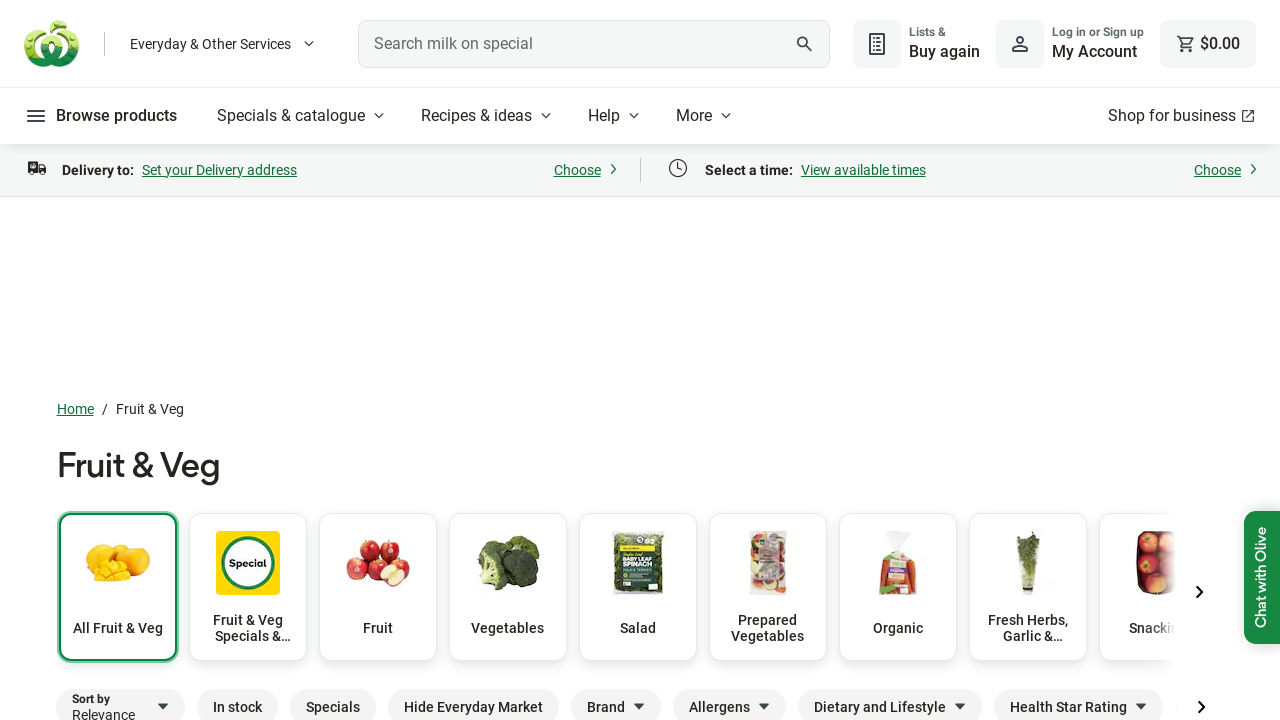

Navigated to Woolworths fruit and vegetables category page
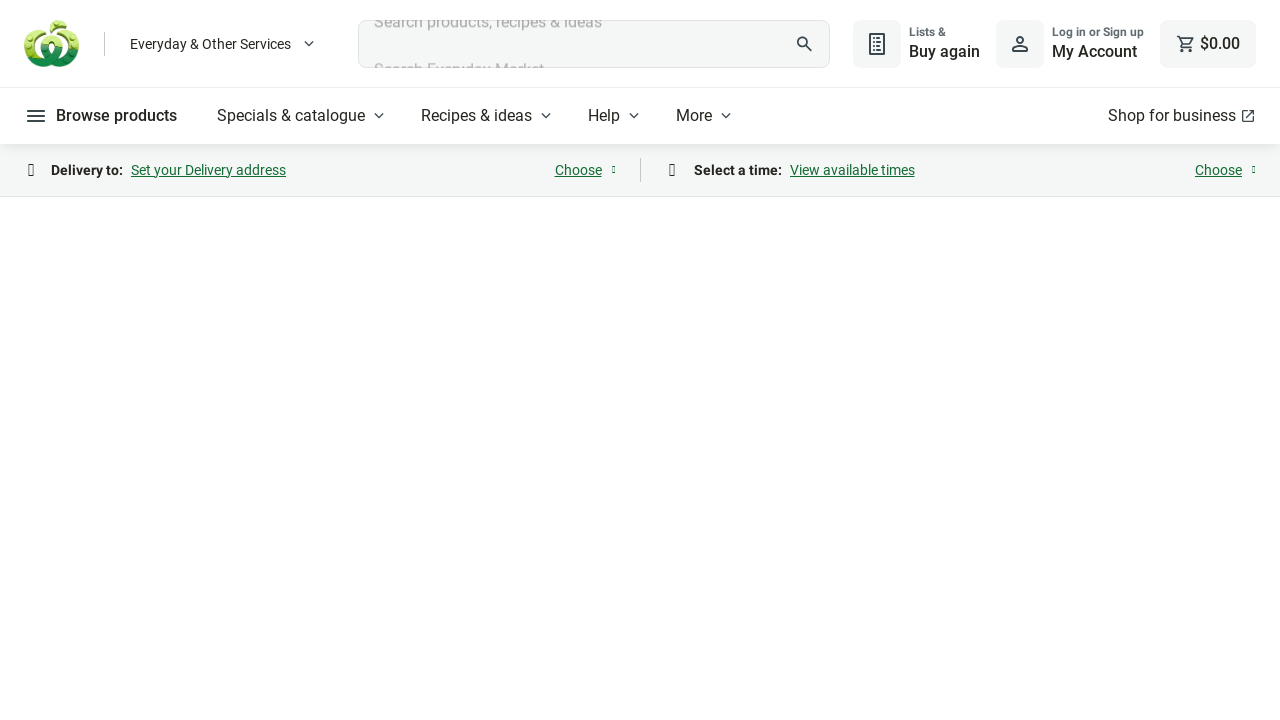

Product tiles loaded on the page
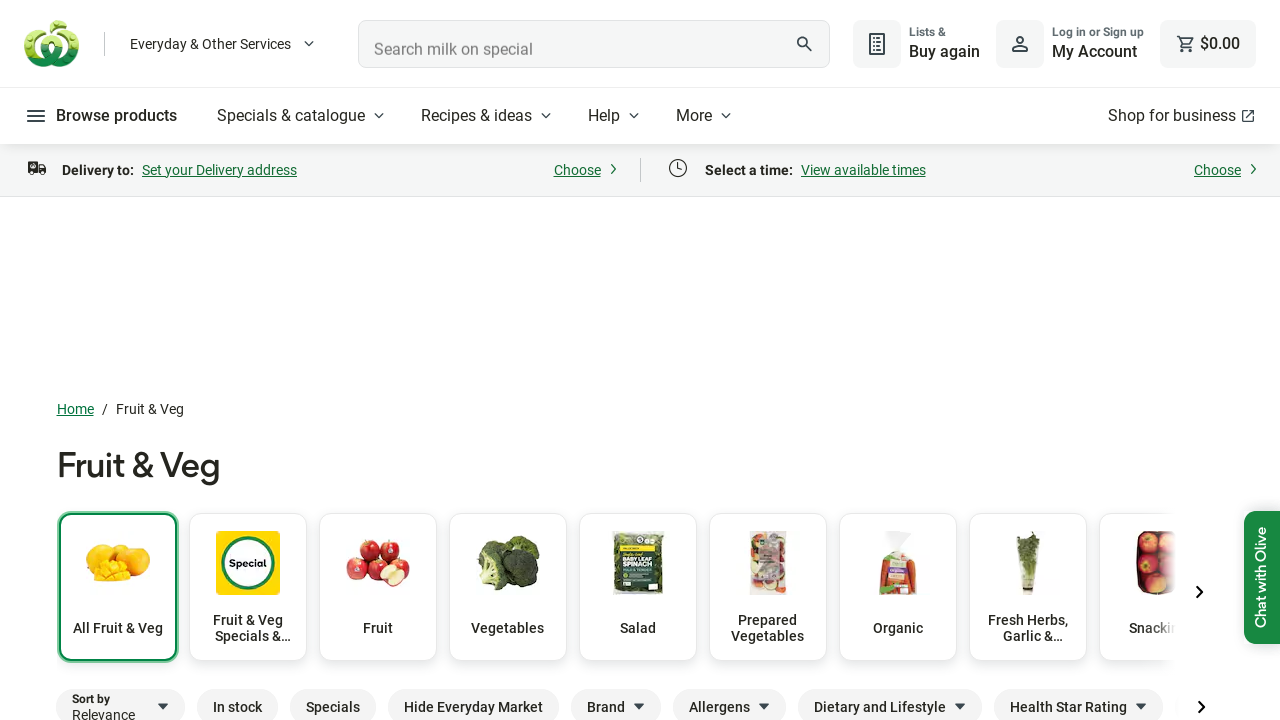

Located product tile elements
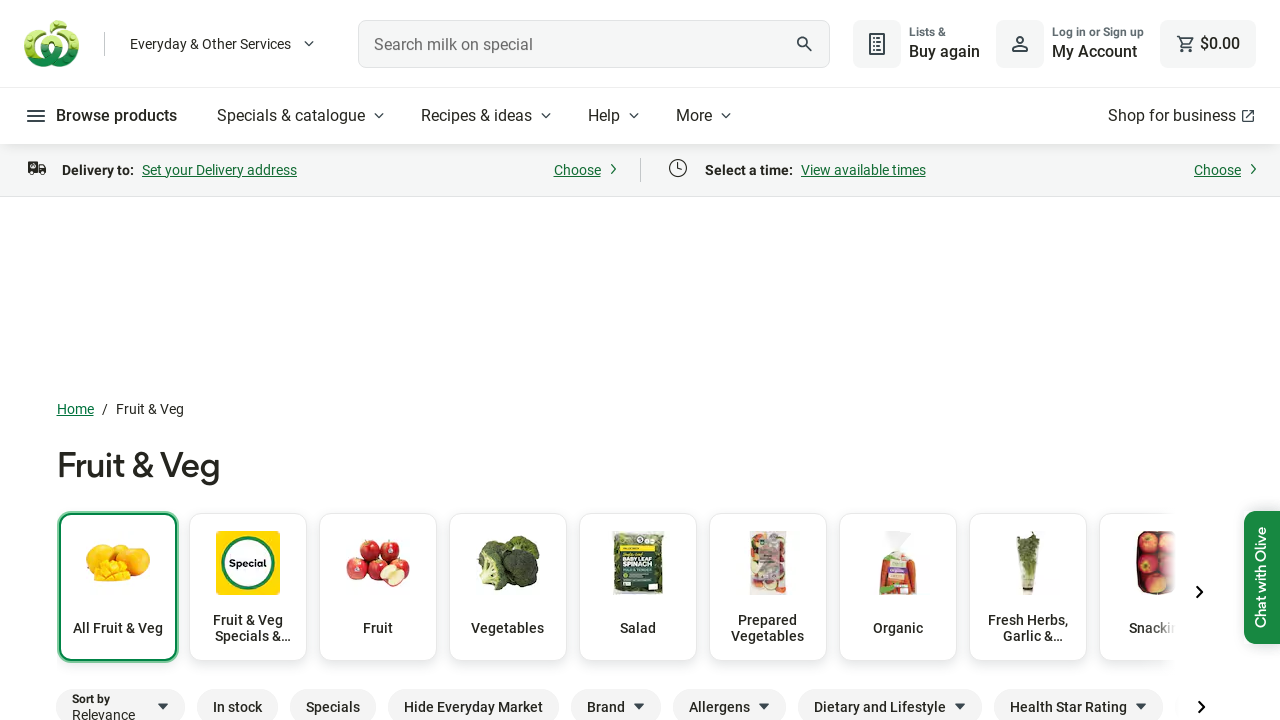

First product tile is visible, confirming product elements are present
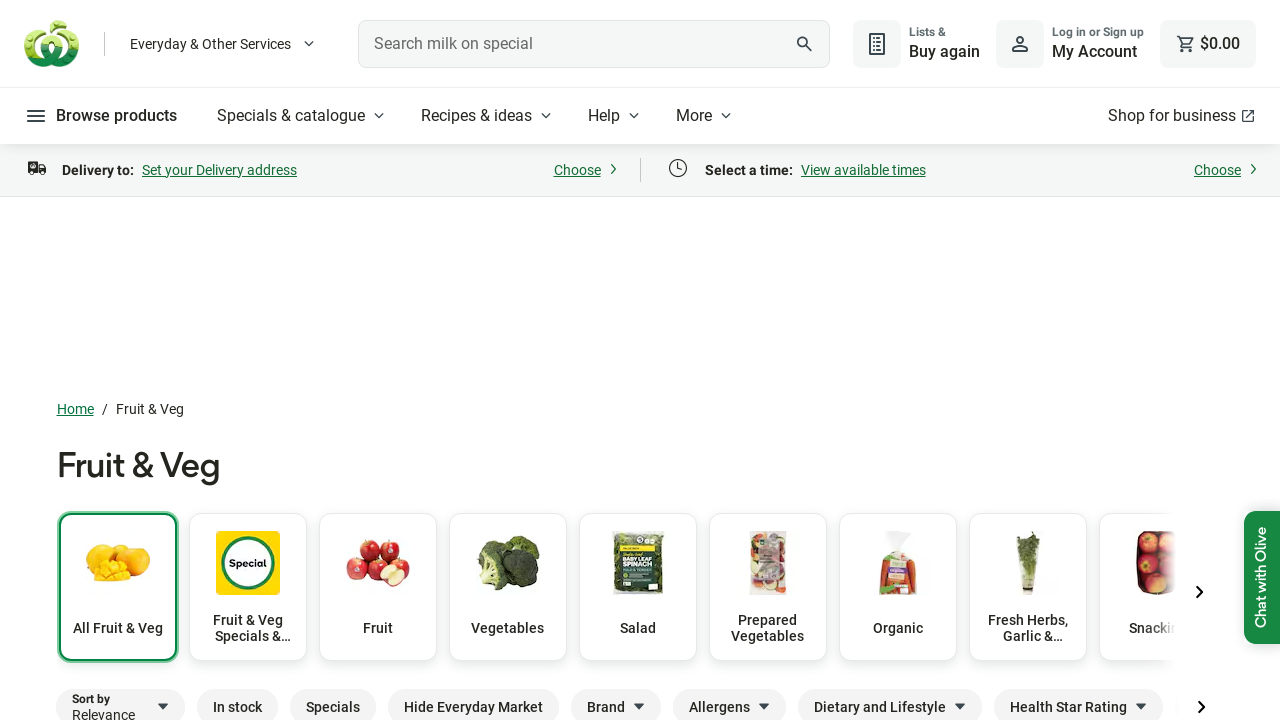

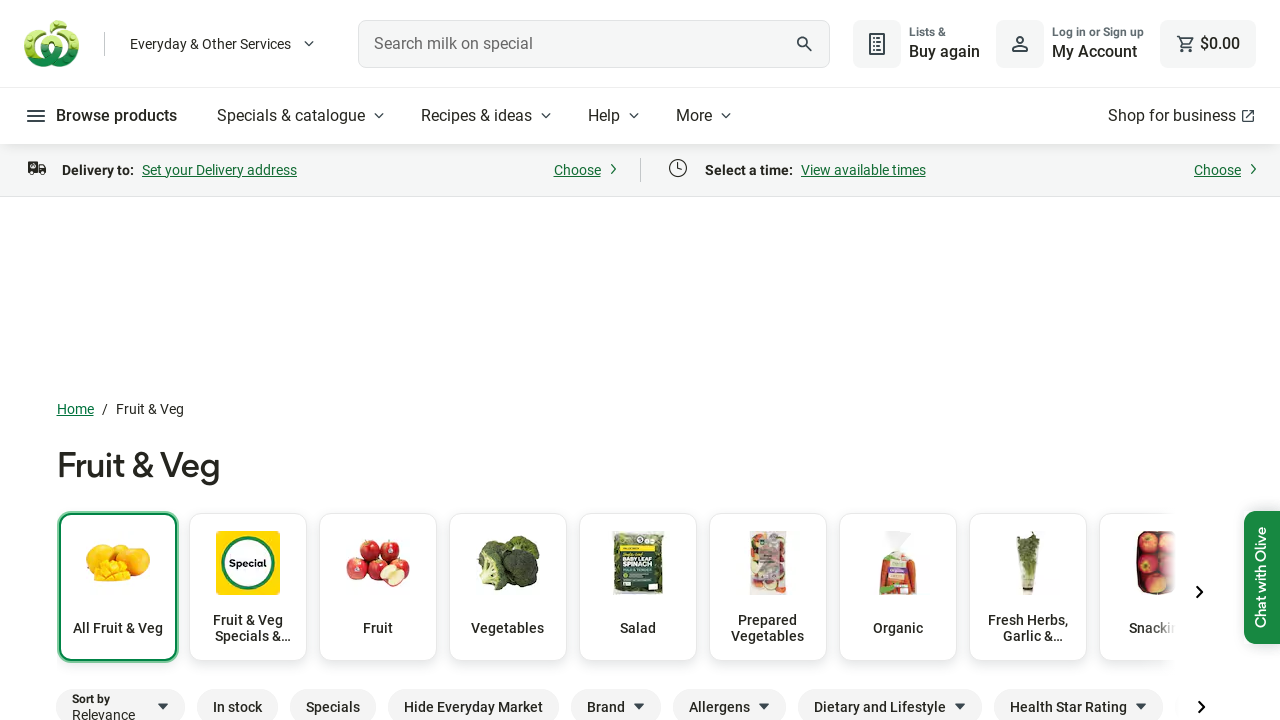